Tests form submission with valid name and date inputs, verifying that a success message "Datos correctos" is displayed

Starting URL: https://elenarivero.github.io/ejercicio3/index.html

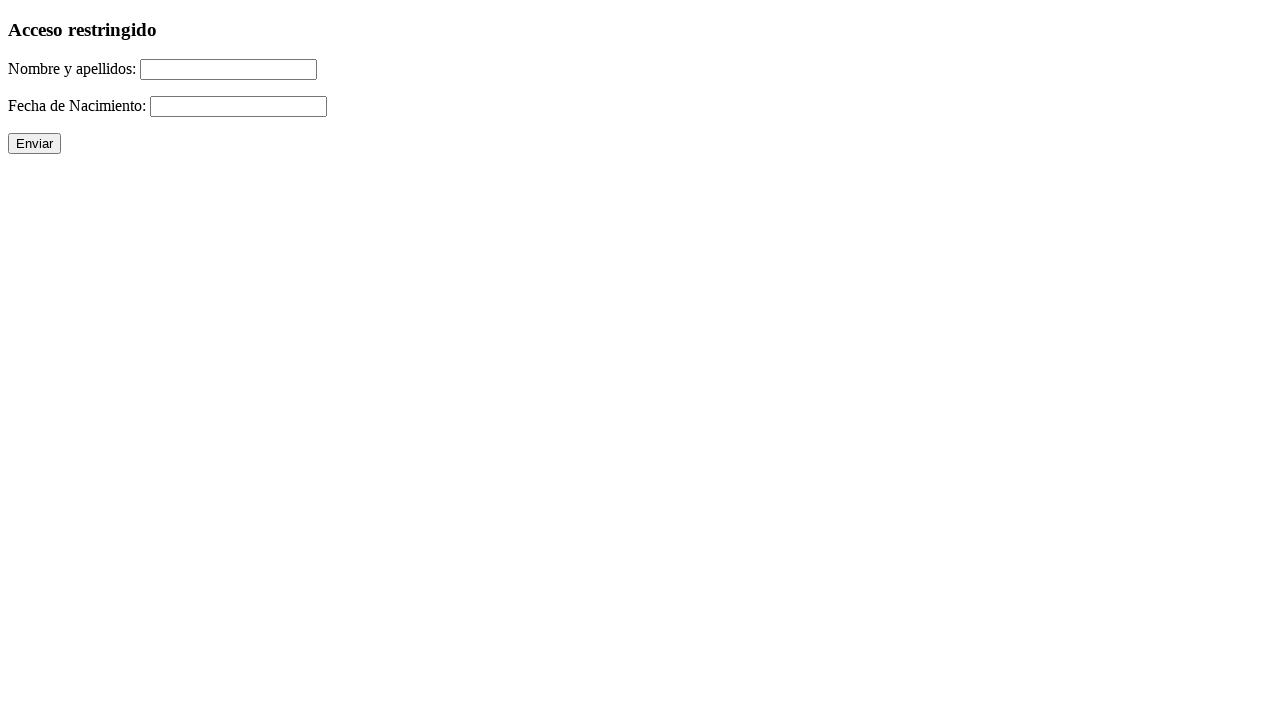

Filled name/surname field with 'Jesus Garcia-Pereira' on #nomap
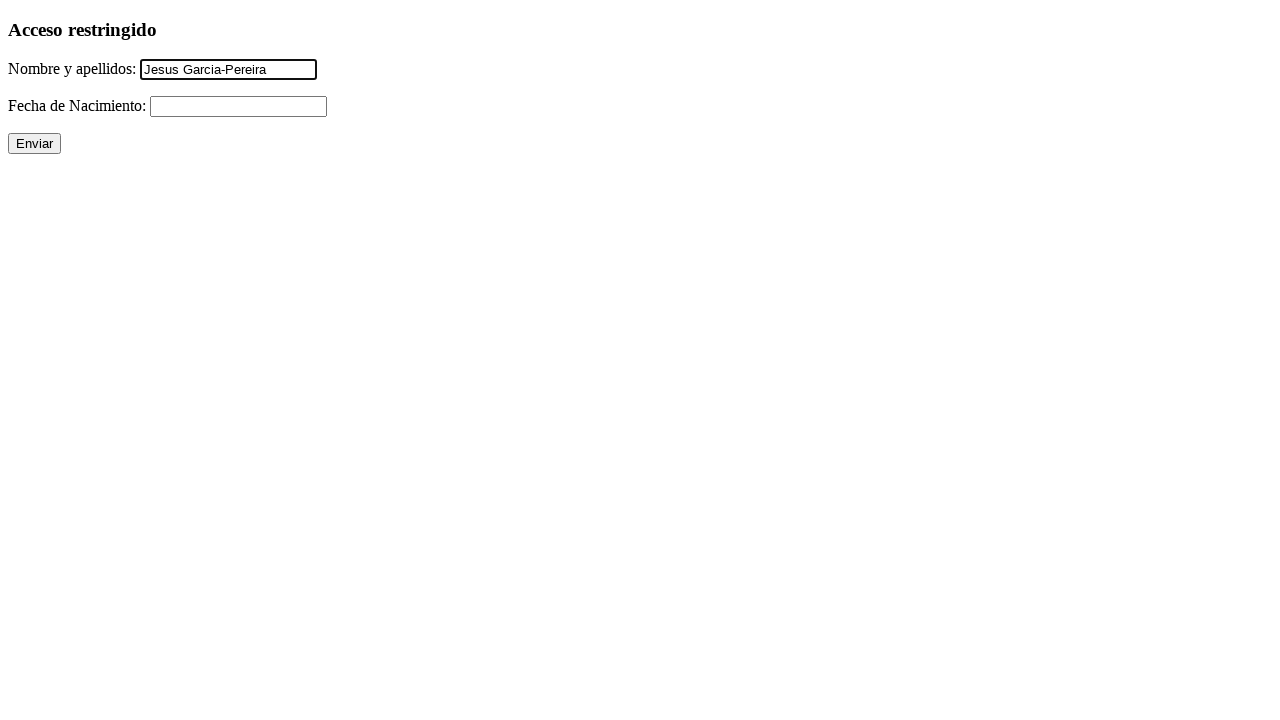

Filled date field with '21/07/1990' on #fecha
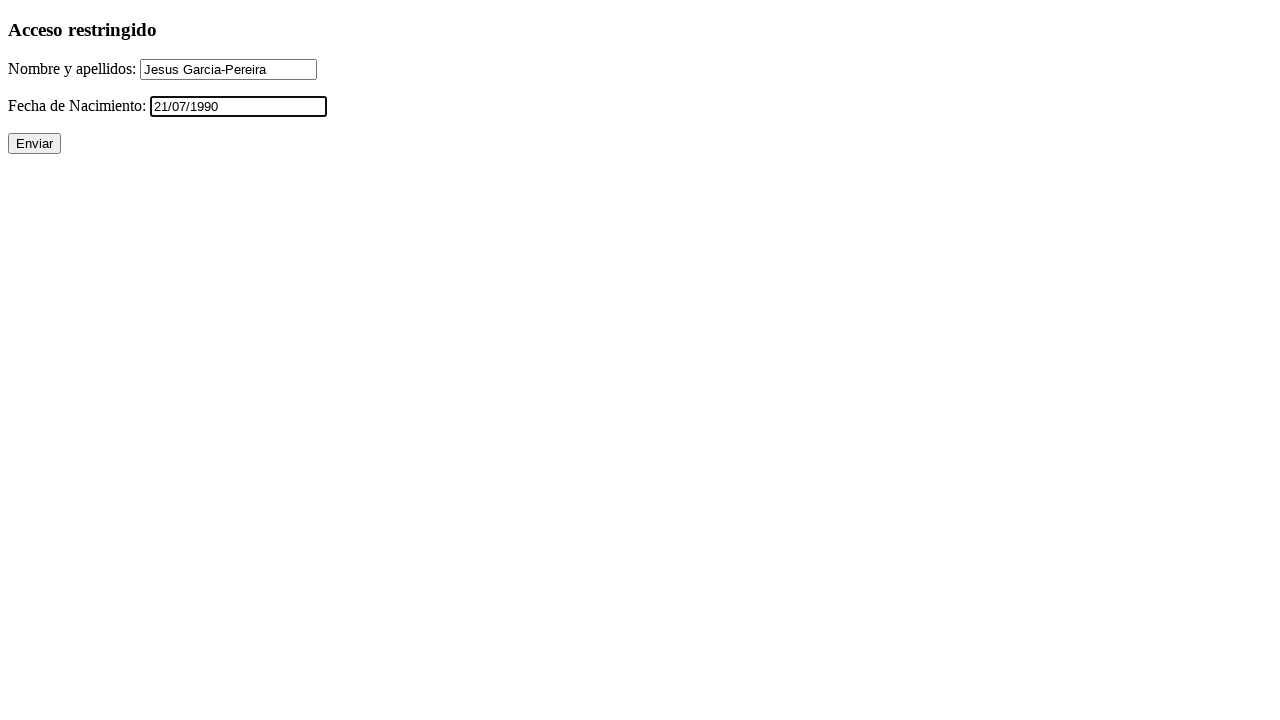

Clicked submit button at (34, 144) on input[value='Enviar']
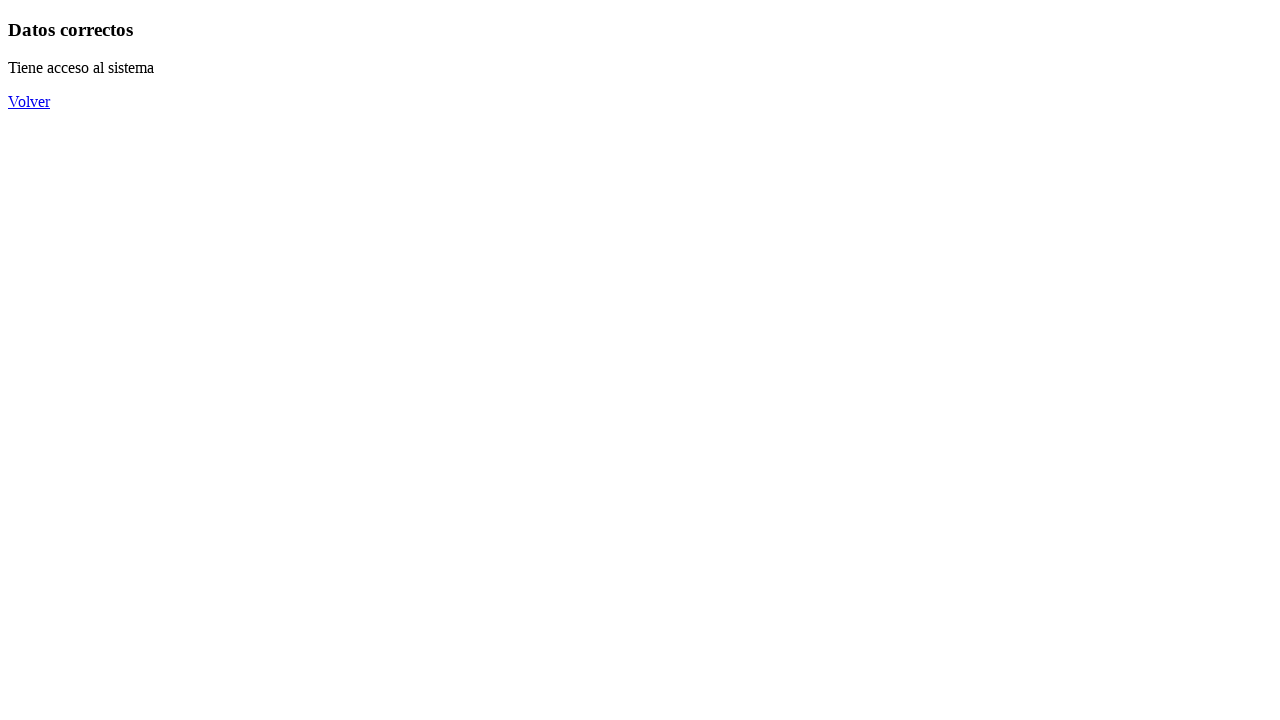

Success message h3 element loaded
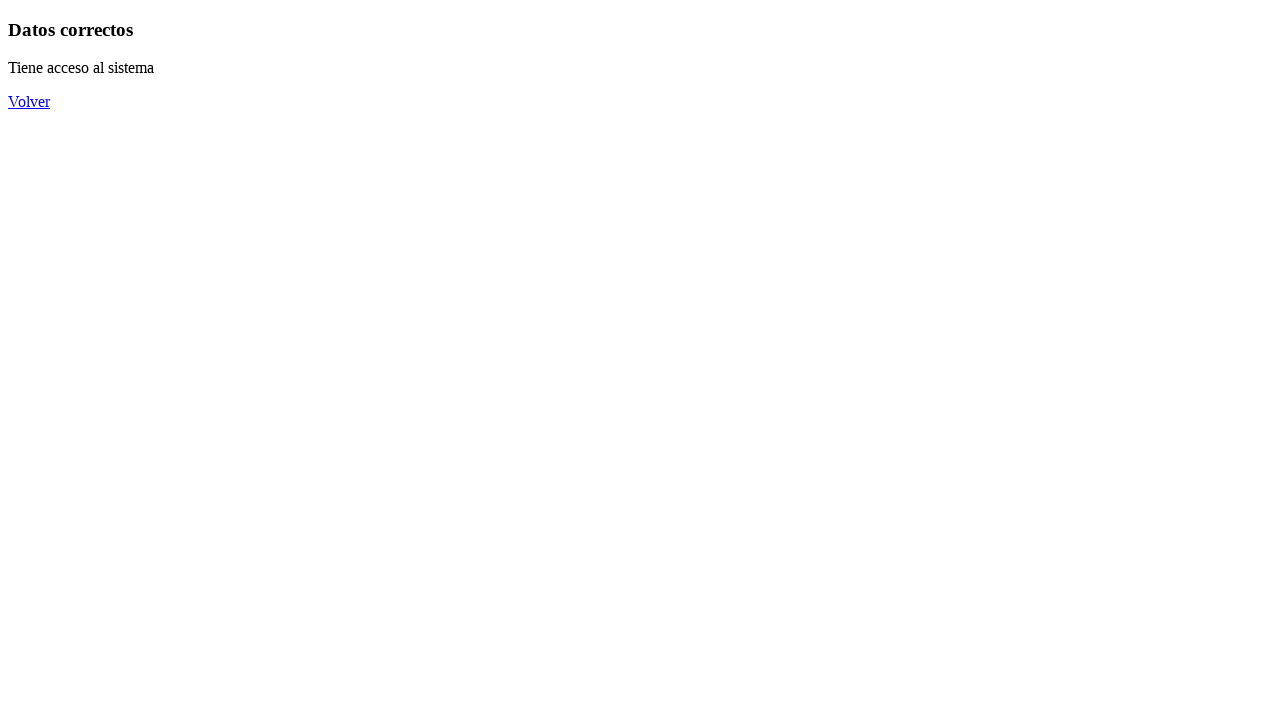

Located success message element
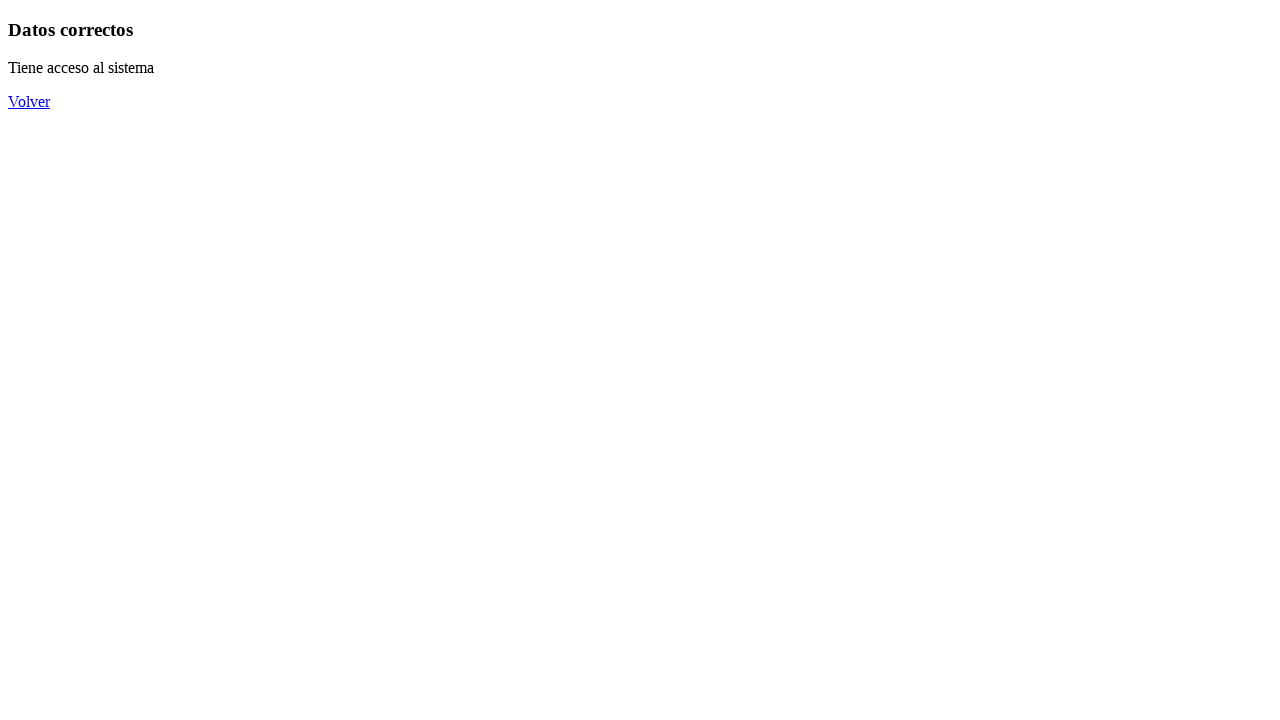

Verified success message displays 'Datos correctos'
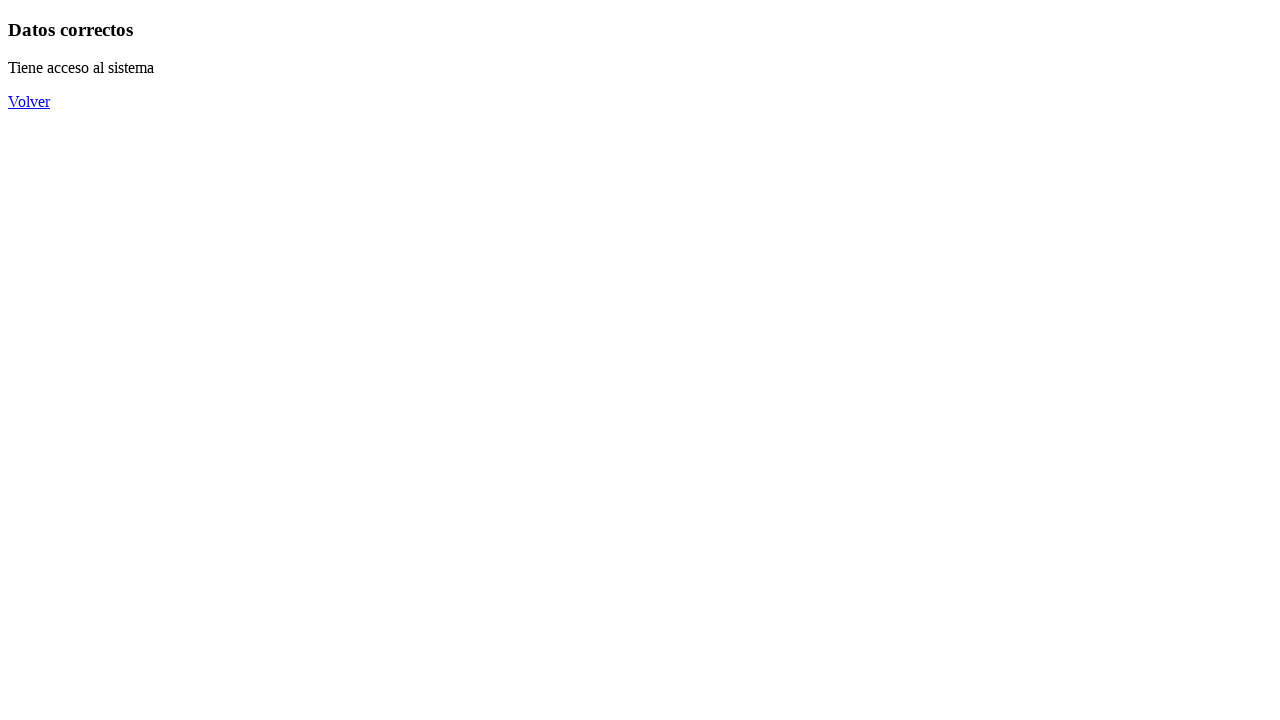

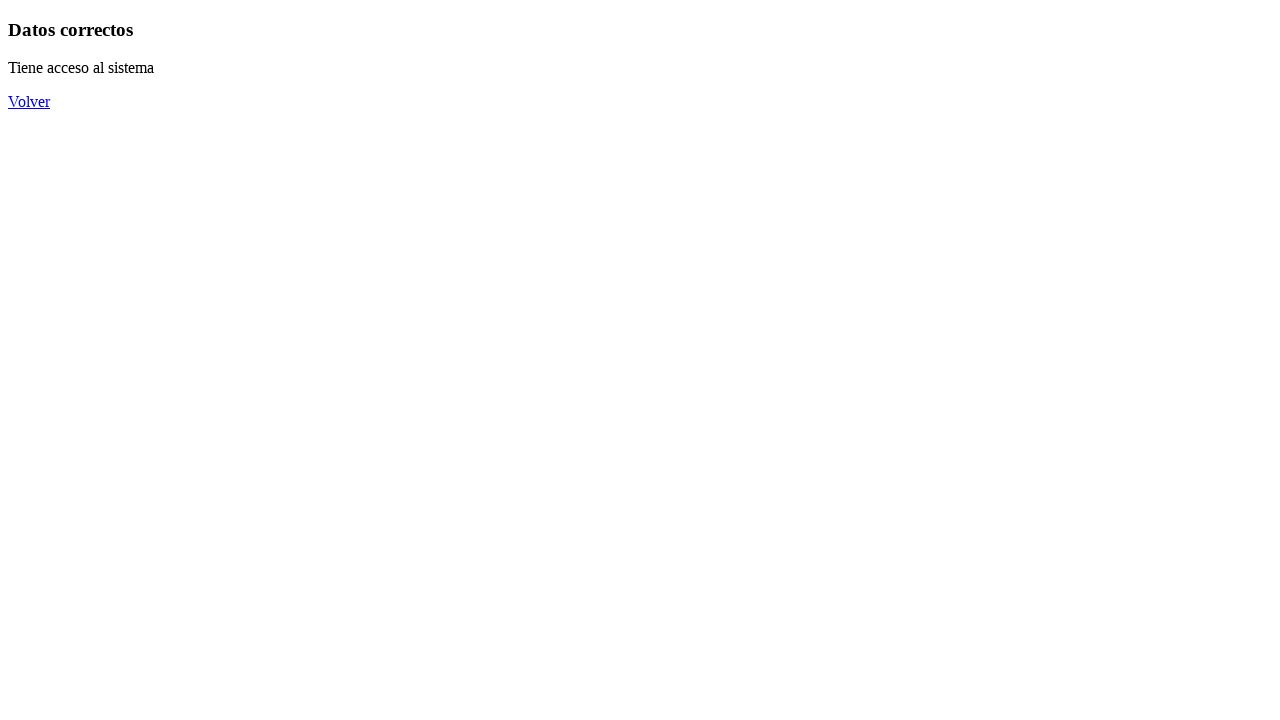